Navigates to a CloudBytes article page about running Selenium on WSL2 and waits for the page to fully load.

Starting URL: https://cloudbytes.dev/snippets/run-selenium-and-chrome-on-wsl2

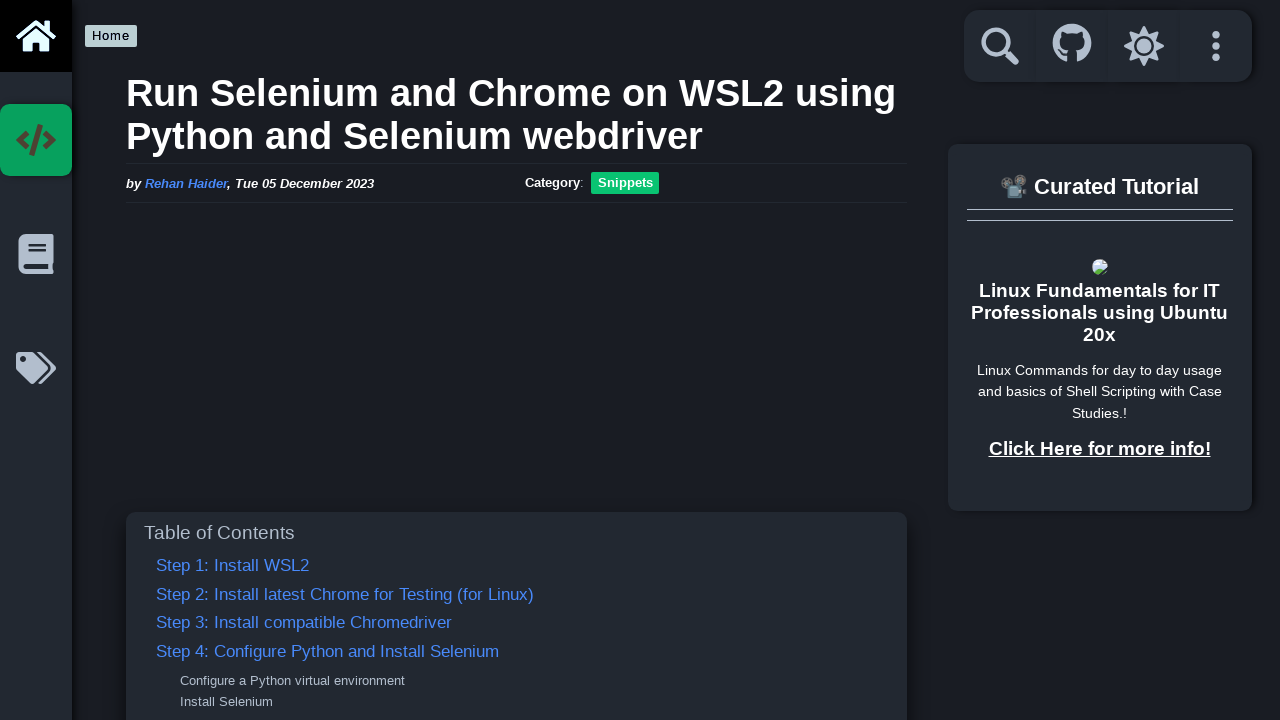

Navigated to CloudBytes article about running Selenium on WSL2
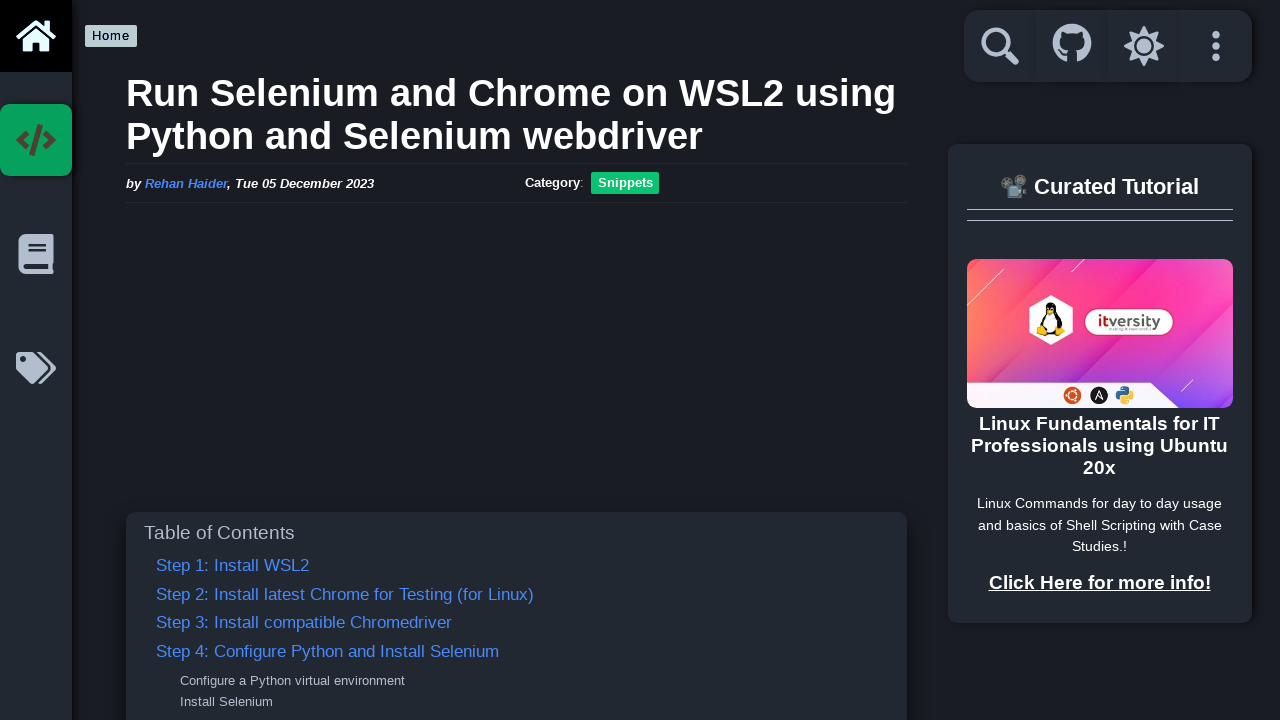

Article content loaded and became visible
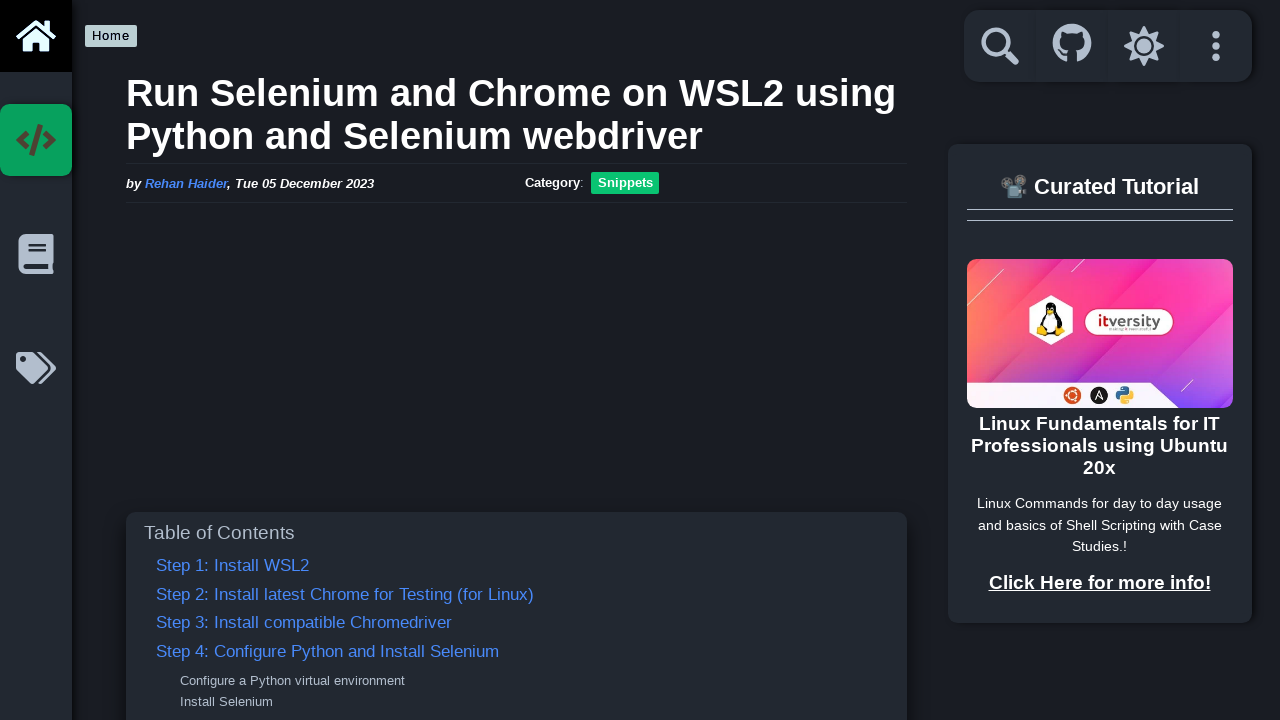

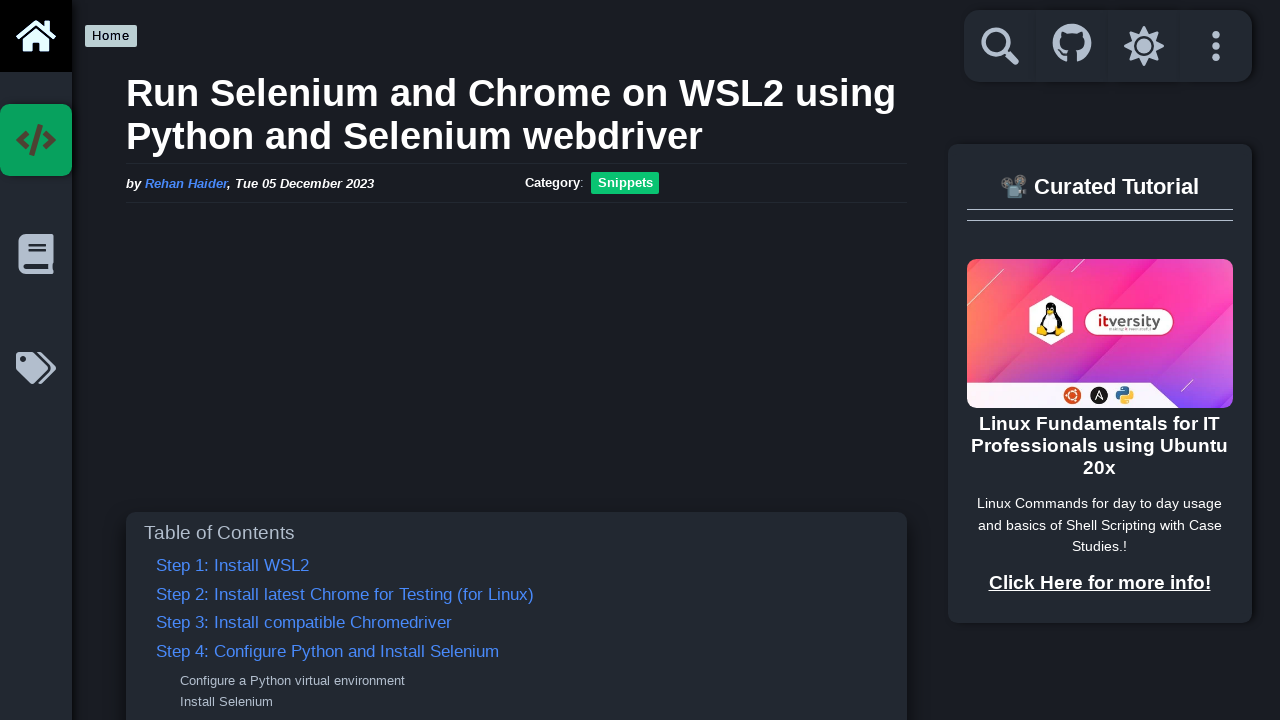